Navigates to the roboticqa.com website and verifies the page loads successfully

Starting URL: https://roboticqa.com

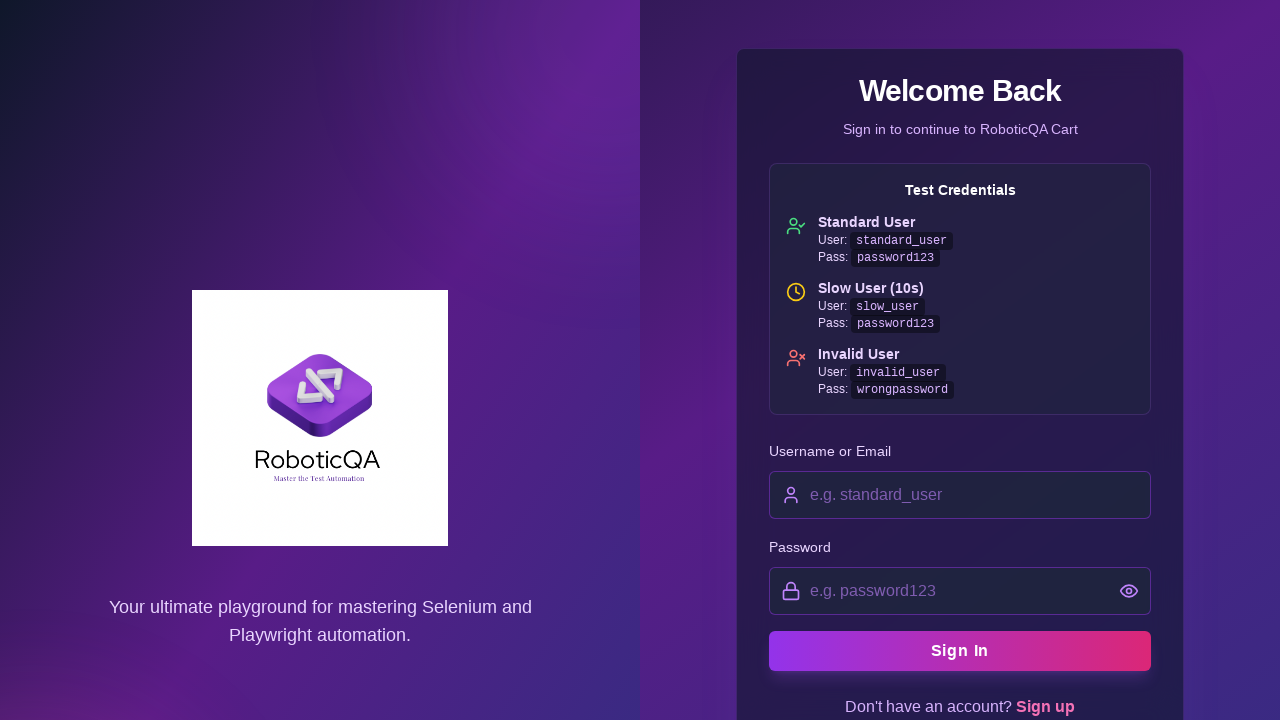

Waited for page DOM content to load at https://roboticqa.com
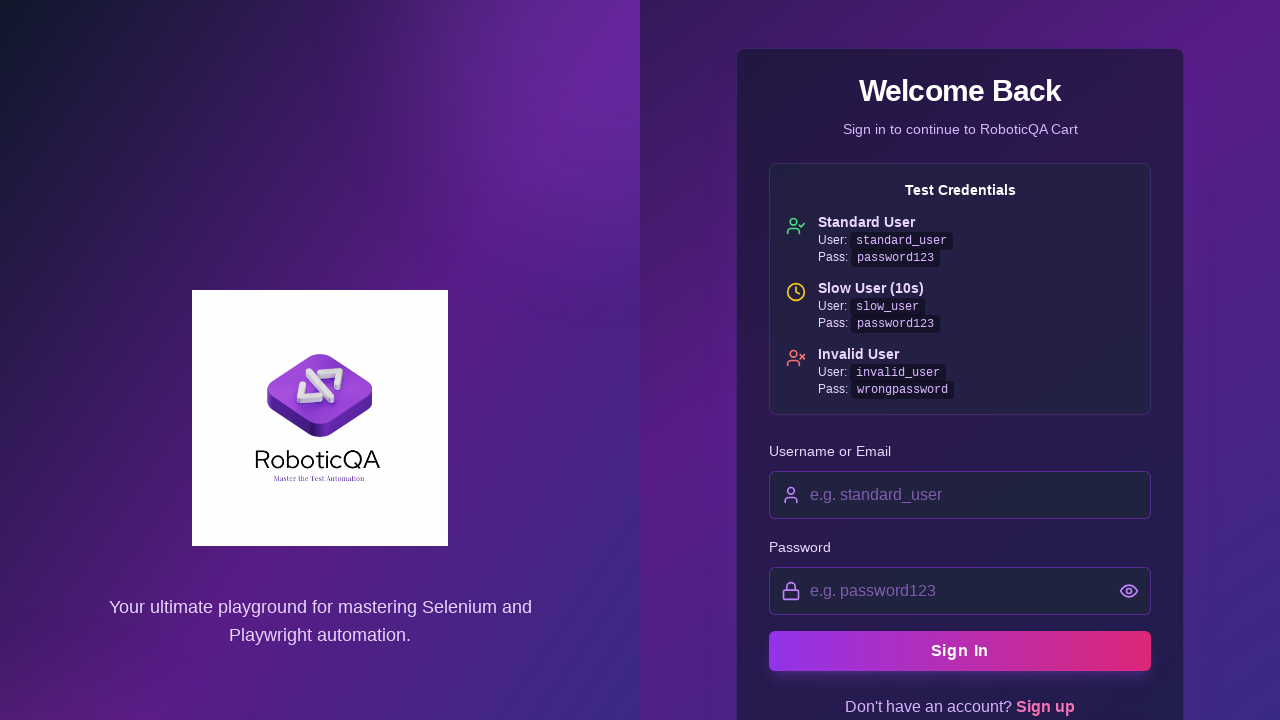

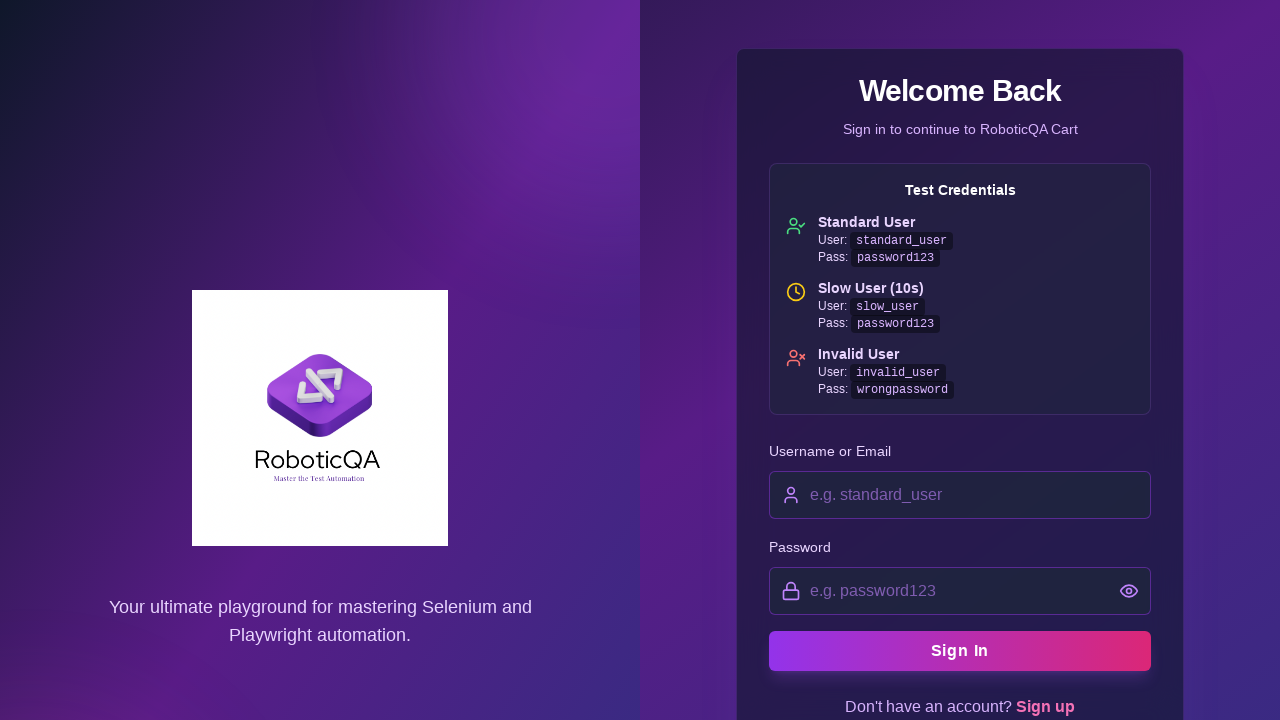